Tests selecting an option from a dropdown menu using the built-in select functionality, selecting by visible text and verifying the selection.

Starting URL: https://the-internet.herokuapp.com/dropdown

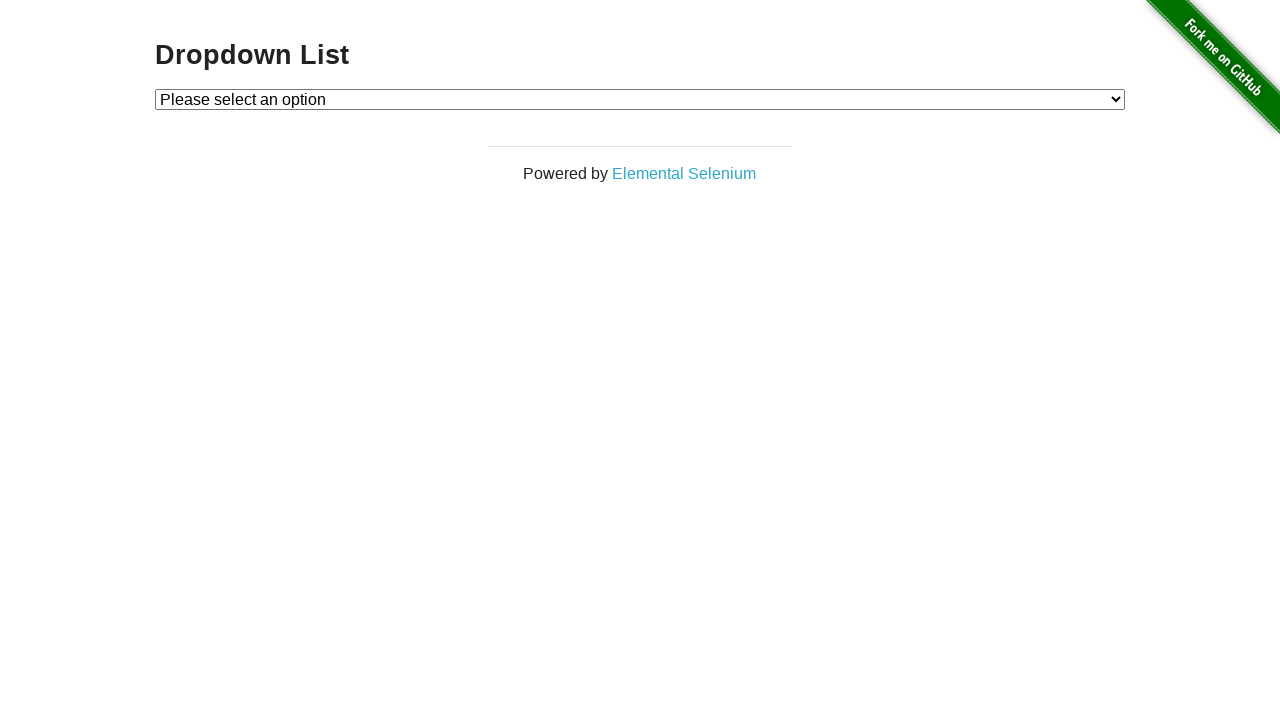

Selected 'Option 1' from dropdown using select_option() on #dropdown
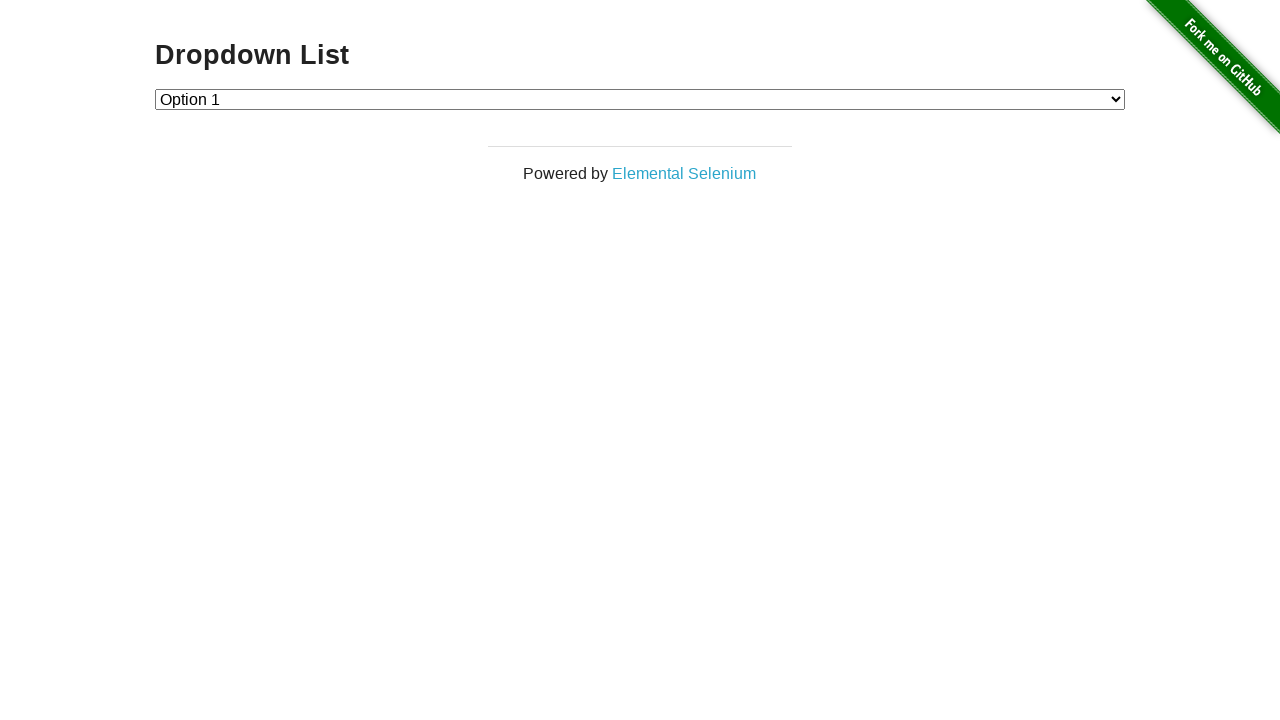

Retrieved selected option text from dropdown
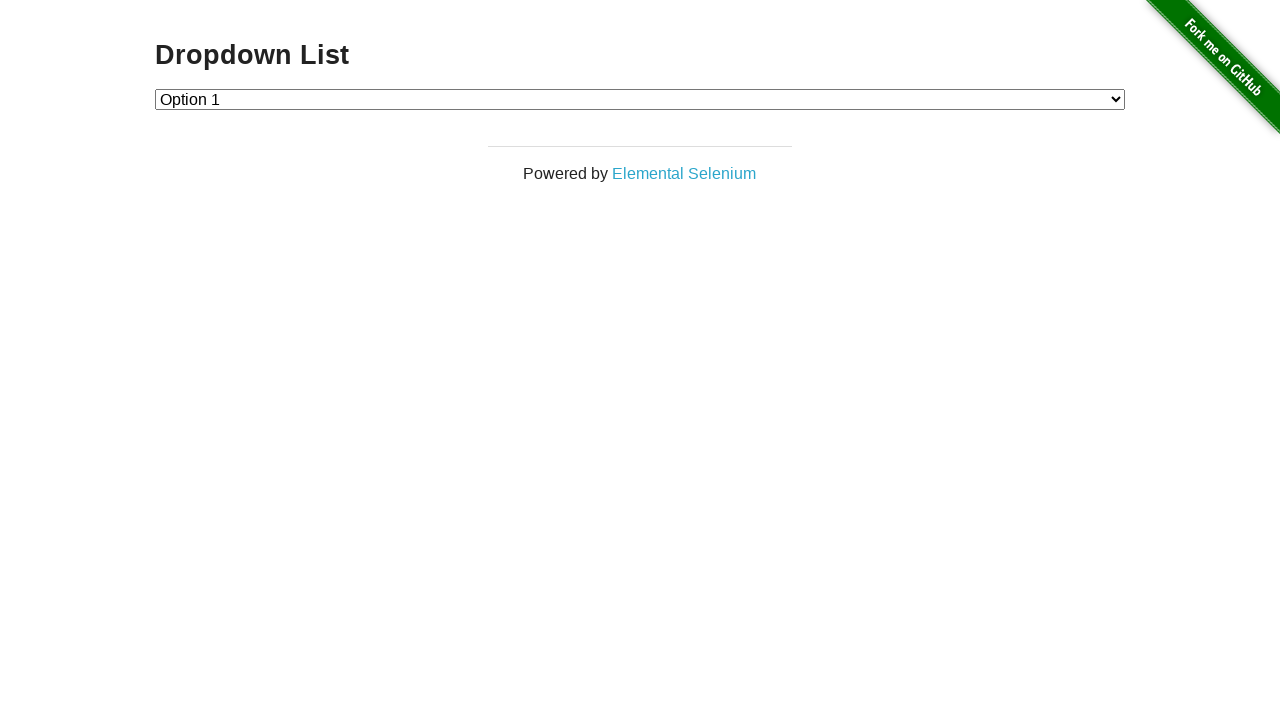

Verified that selected option text is 'Option 1'
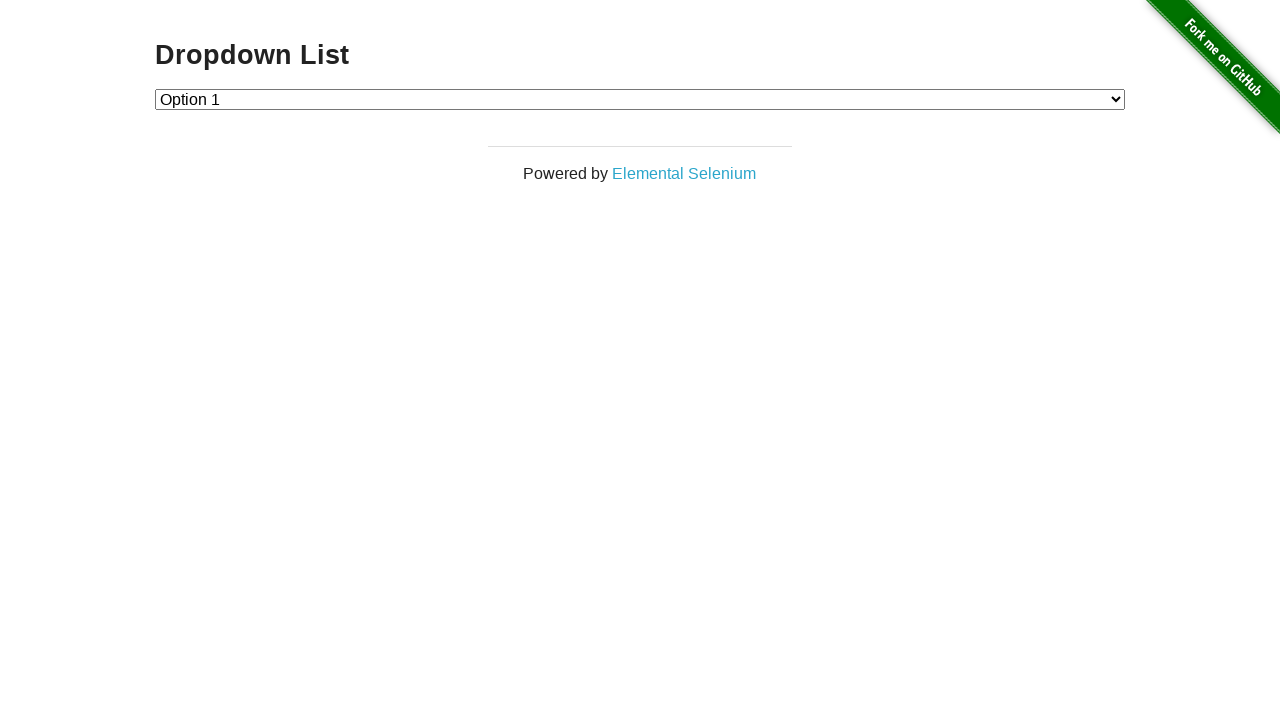

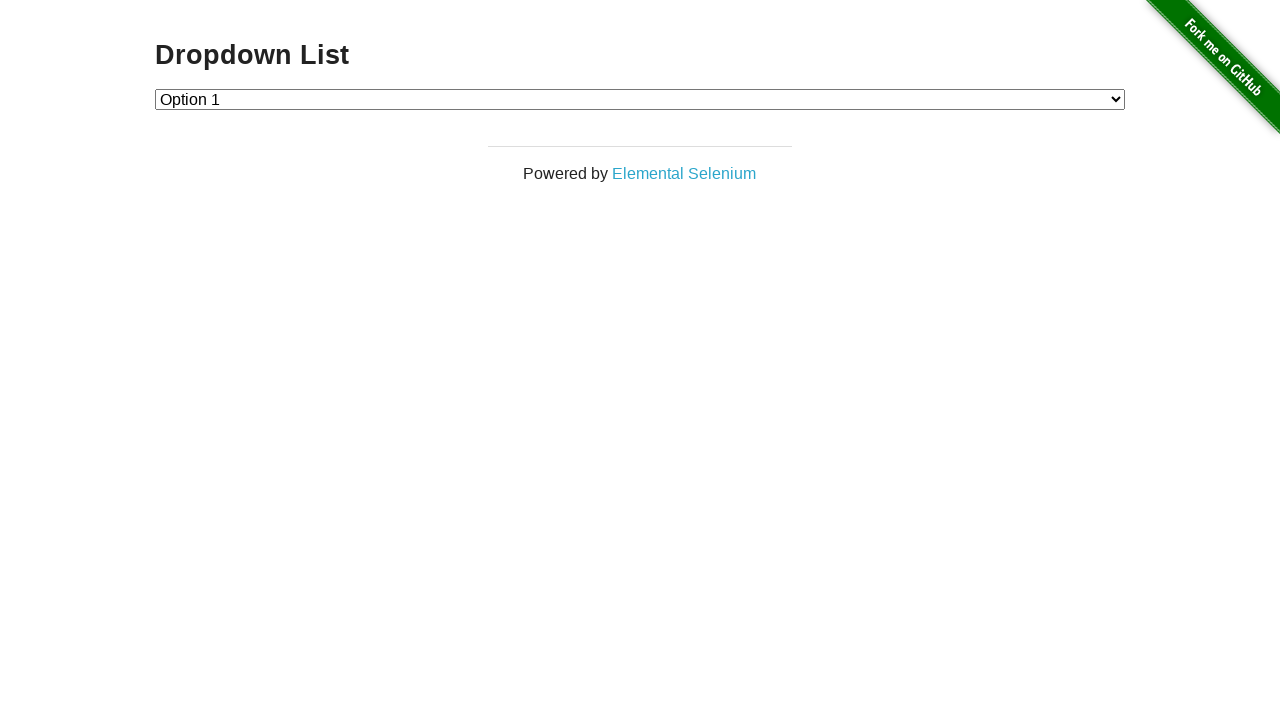